Tests that new items are appended to the bottom of the list by creating 3 todos and verifying the count

Starting URL: https://demo.playwright.dev/todomvc

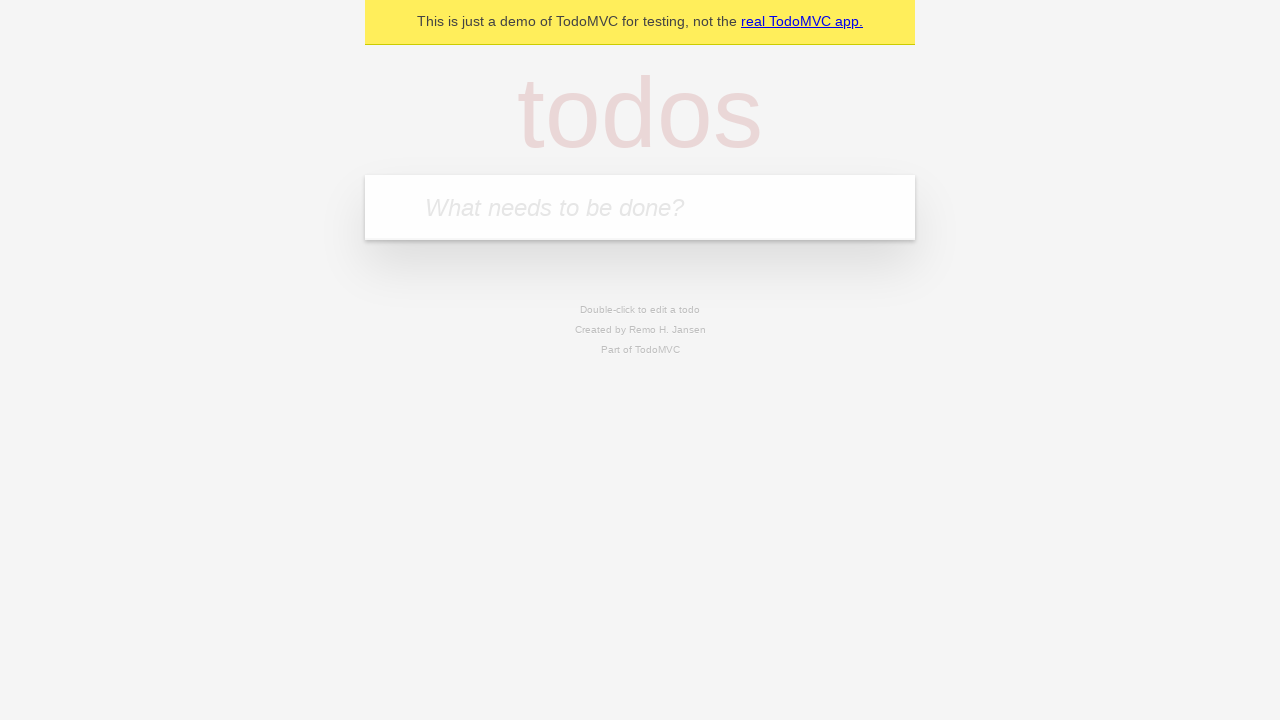

Located the todo input field with placeholder 'What needs to be done?'
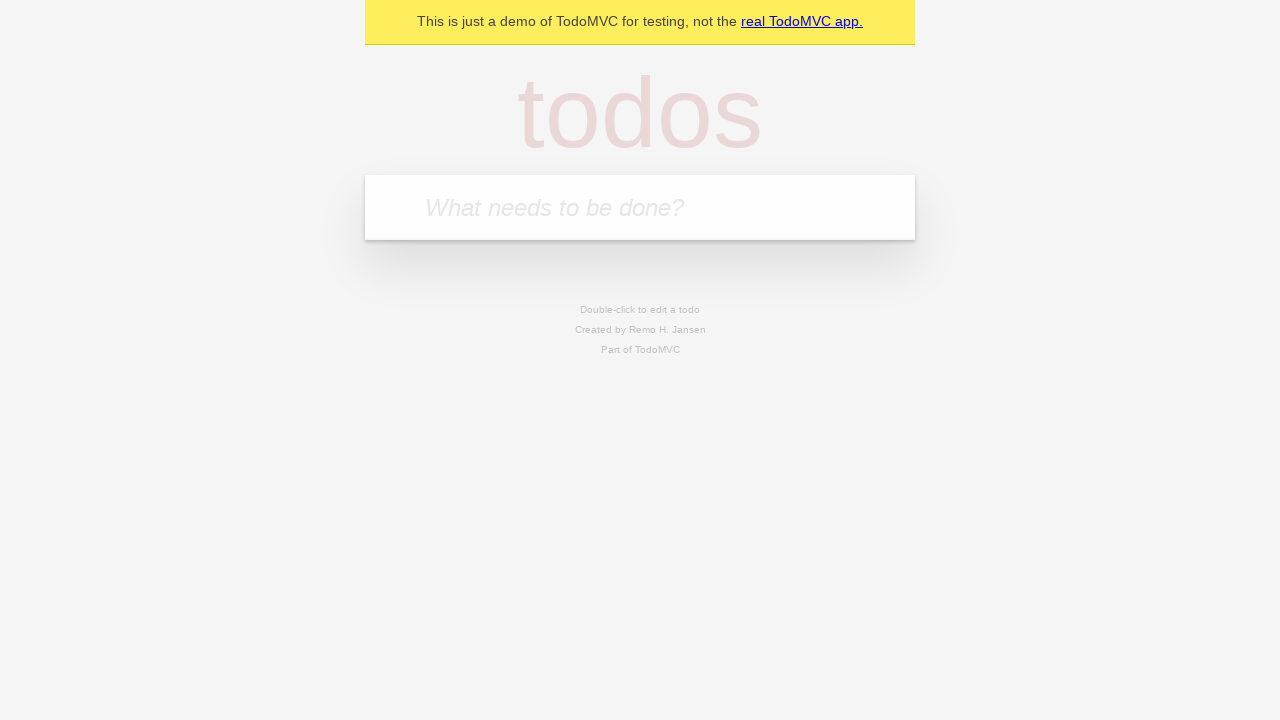

Filled todo input with 'buy some cheese' on internal:attr=[placeholder="What needs to be done?"i]
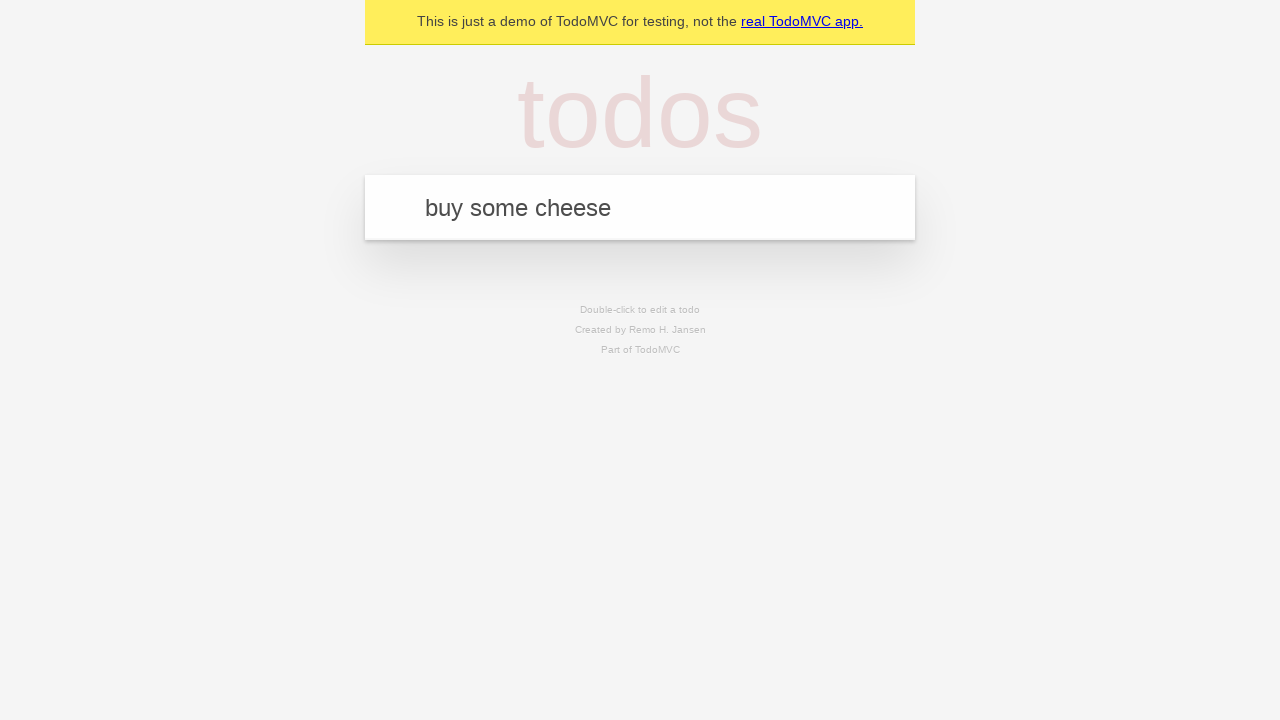

Pressed Enter to create first todo item on internal:attr=[placeholder="What needs to be done?"i]
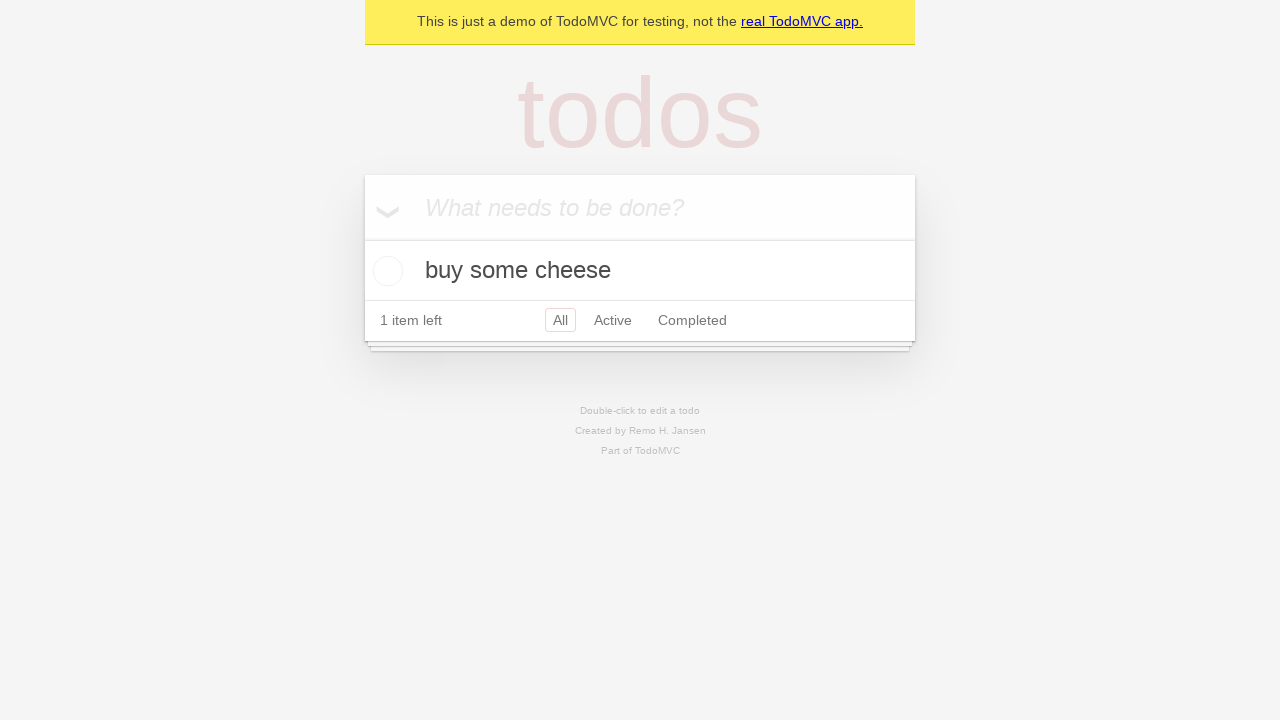

Filled todo input with 'feed the cat' on internal:attr=[placeholder="What needs to be done?"i]
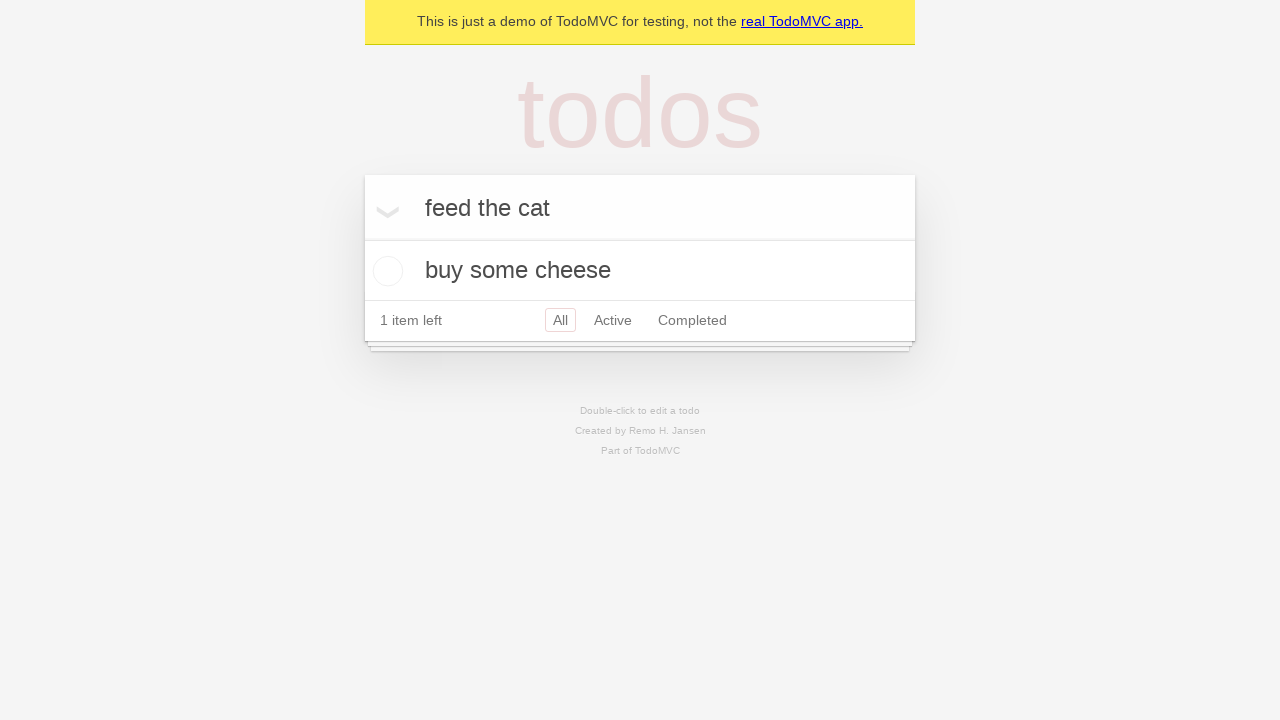

Pressed Enter to create second todo item on internal:attr=[placeholder="What needs to be done?"i]
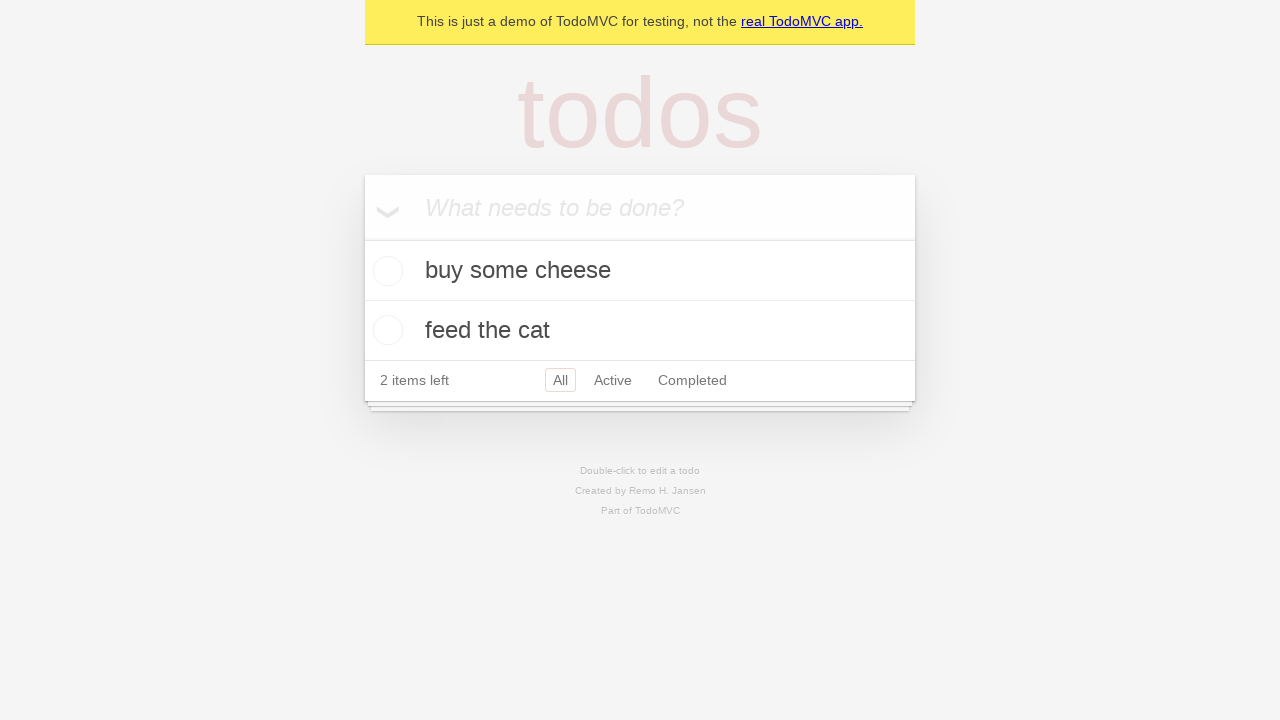

Filled todo input with 'book a doctors appointment' on internal:attr=[placeholder="What needs to be done?"i]
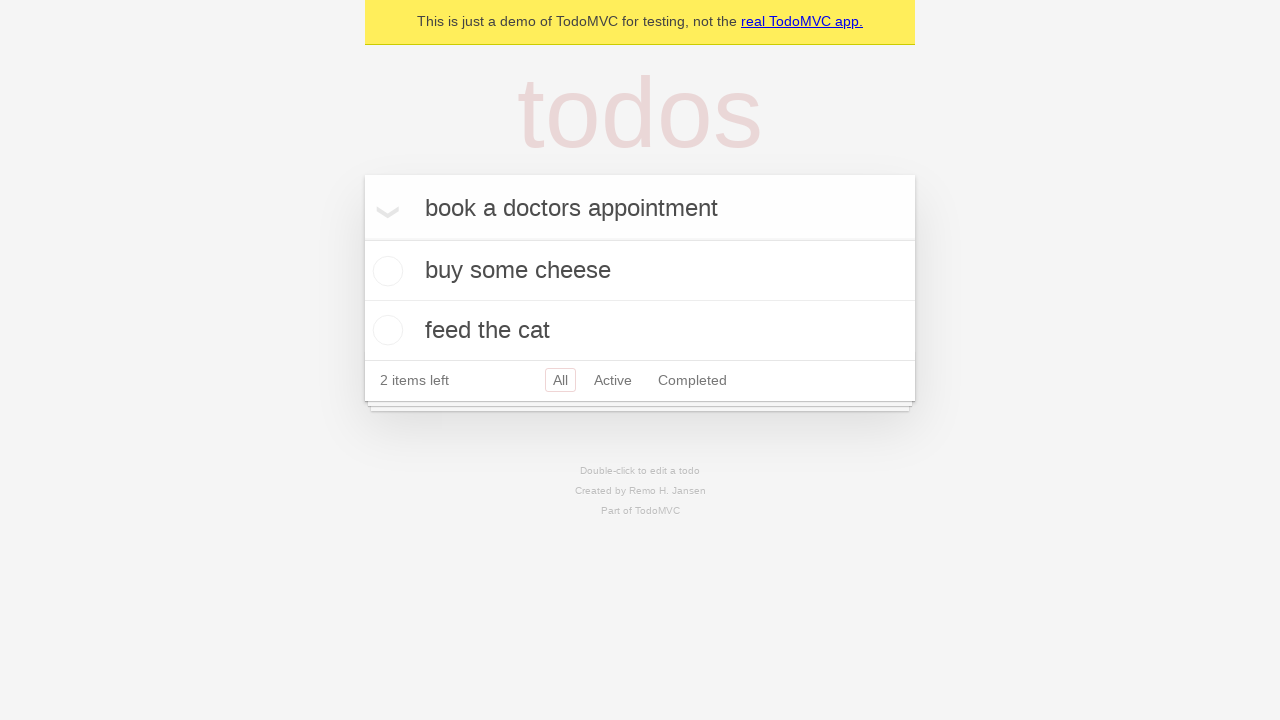

Pressed Enter to create third todo item on internal:attr=[placeholder="What needs to be done?"i]
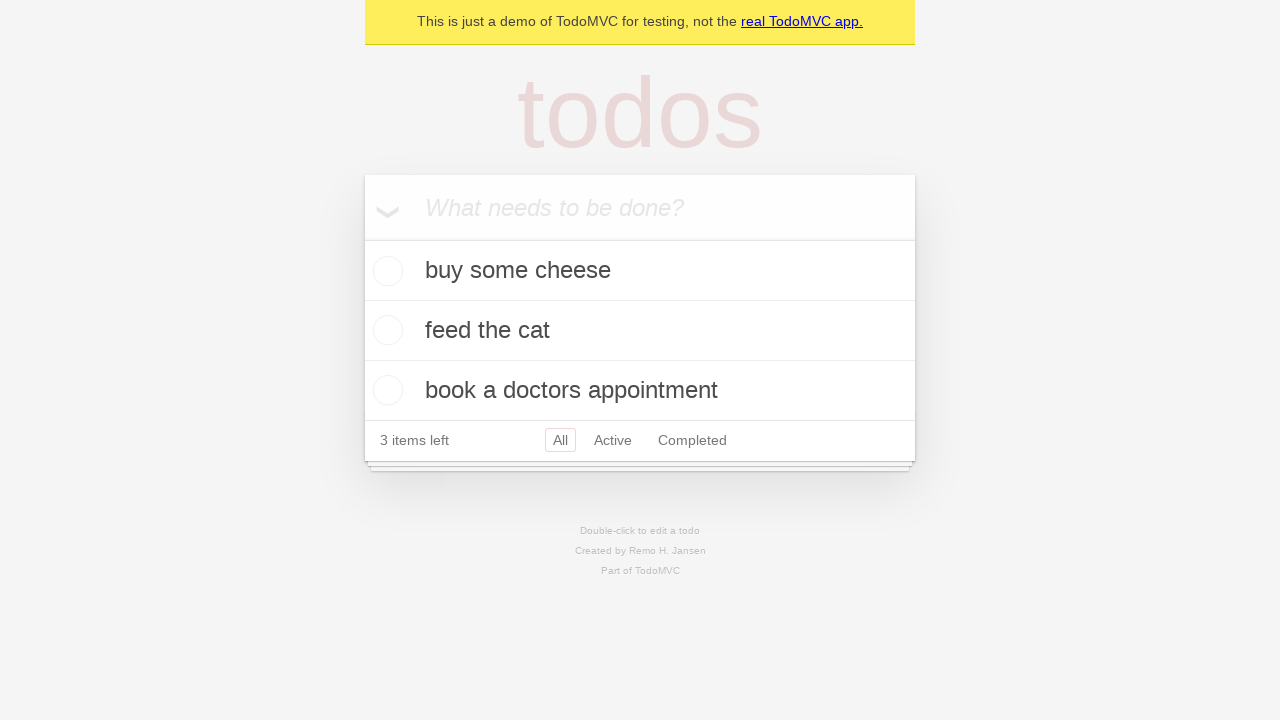

Verified that '3 items left' counter is visible
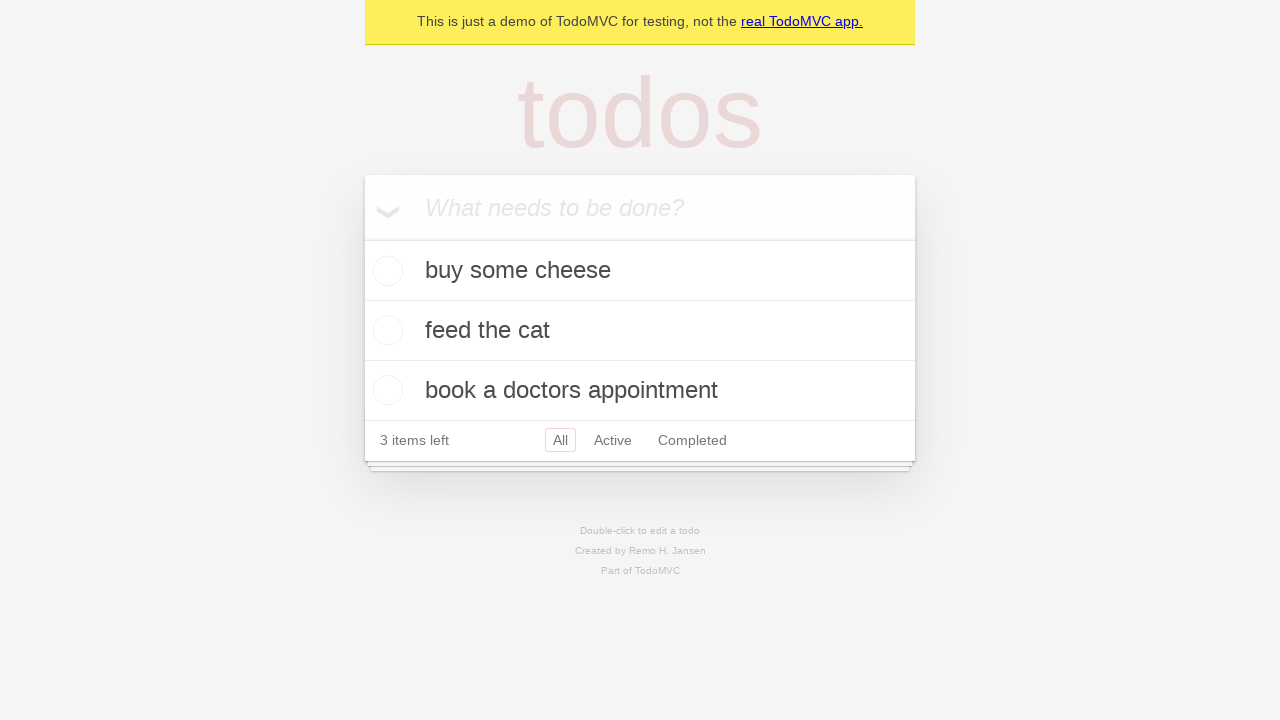

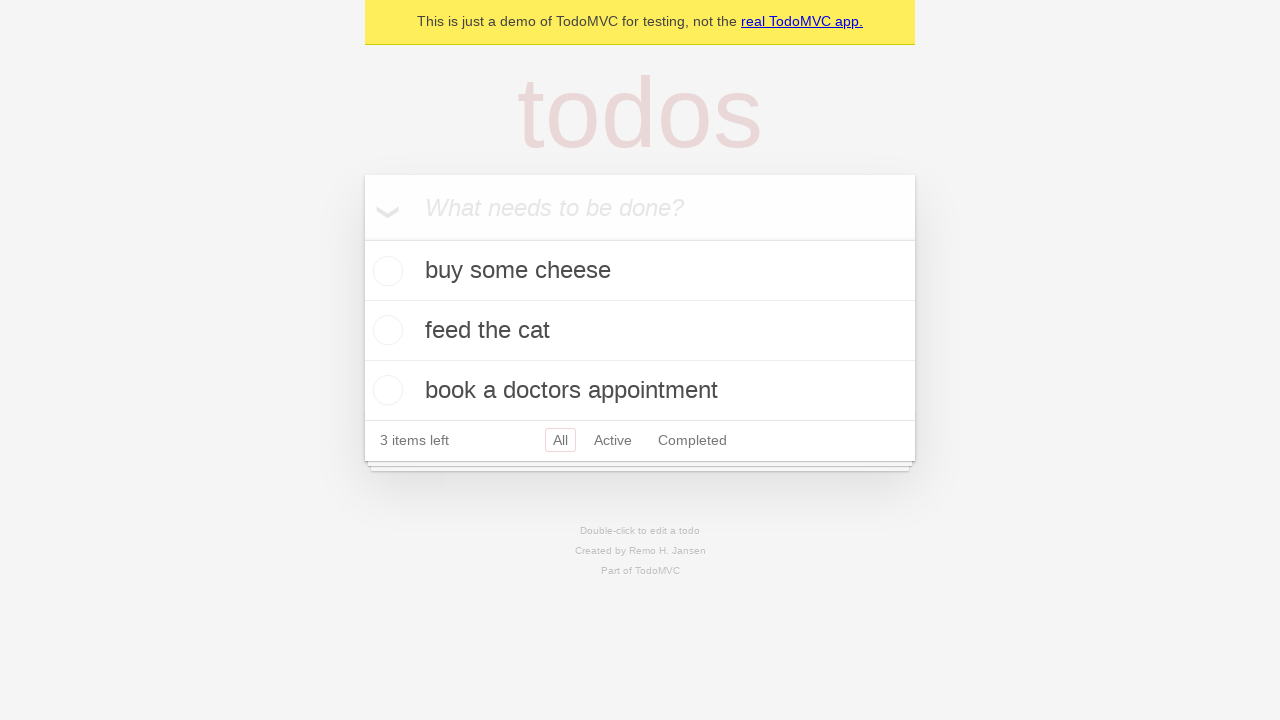